Tests keyboard shortcuts functionality on a text comparison tool by copying text from one textarea to another using keyboard actions (Ctrl+A, Ctrl+C, Tab, Ctrl+V)

Starting URL: https://text-compare.com/

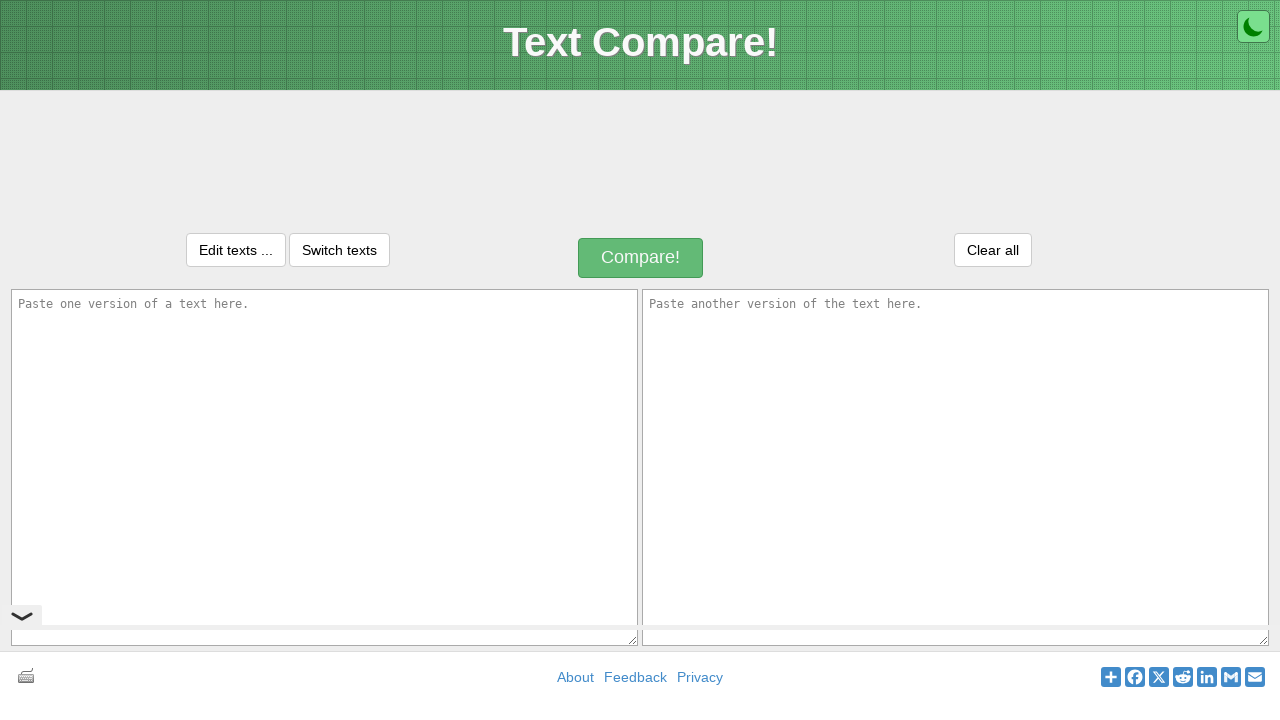

Scrolled down 1000px to view text areas
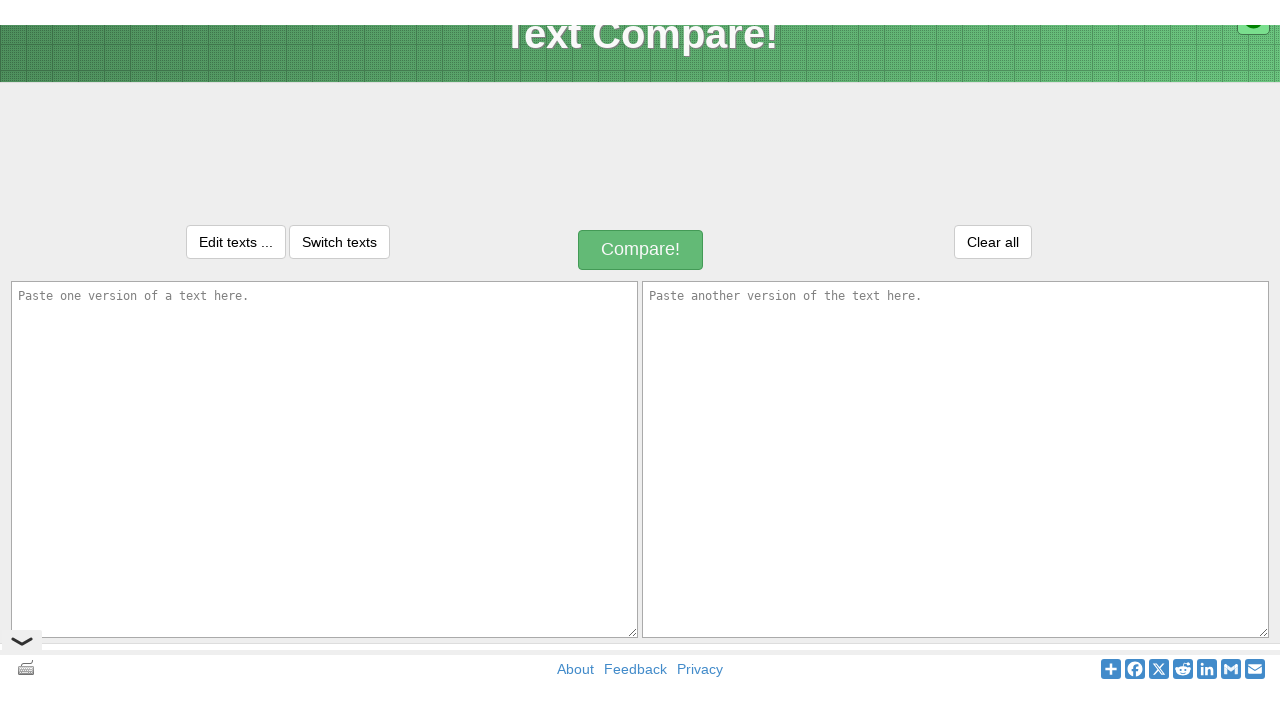

Filled first textarea with 'Welcome to Selenium page' on textarea#inputText1
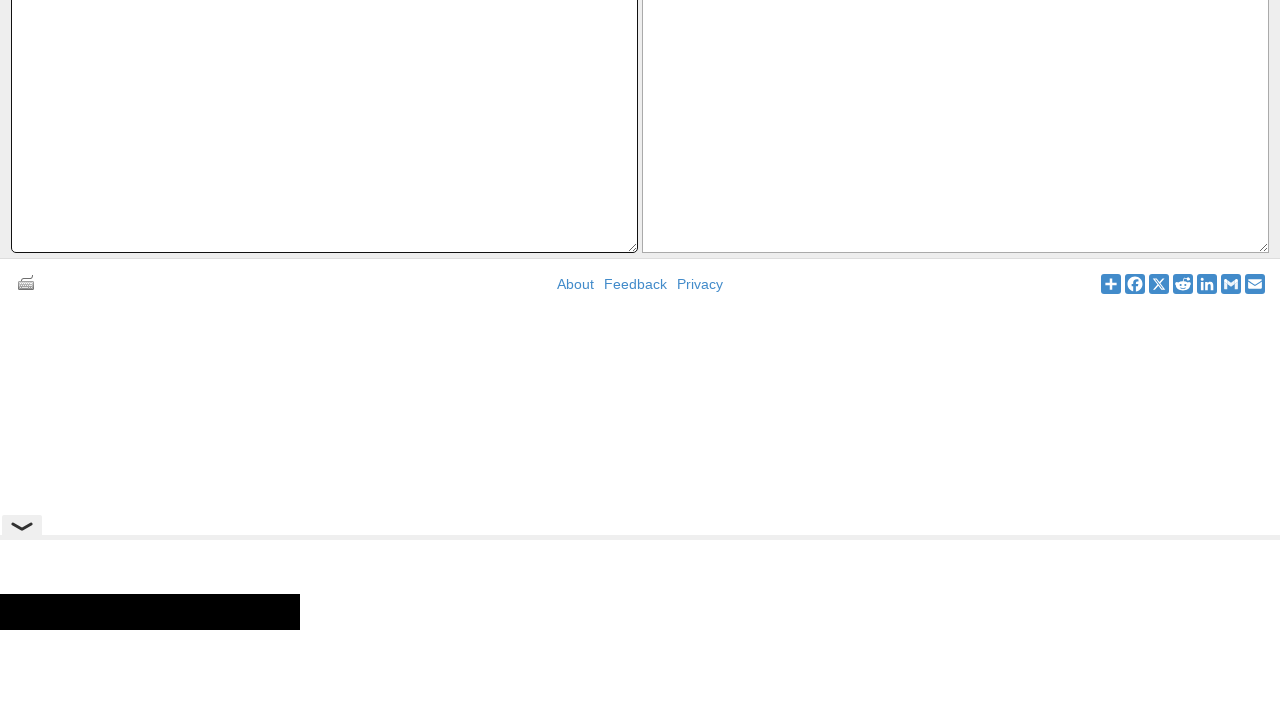

Focused on first textarea on textarea#inputText1
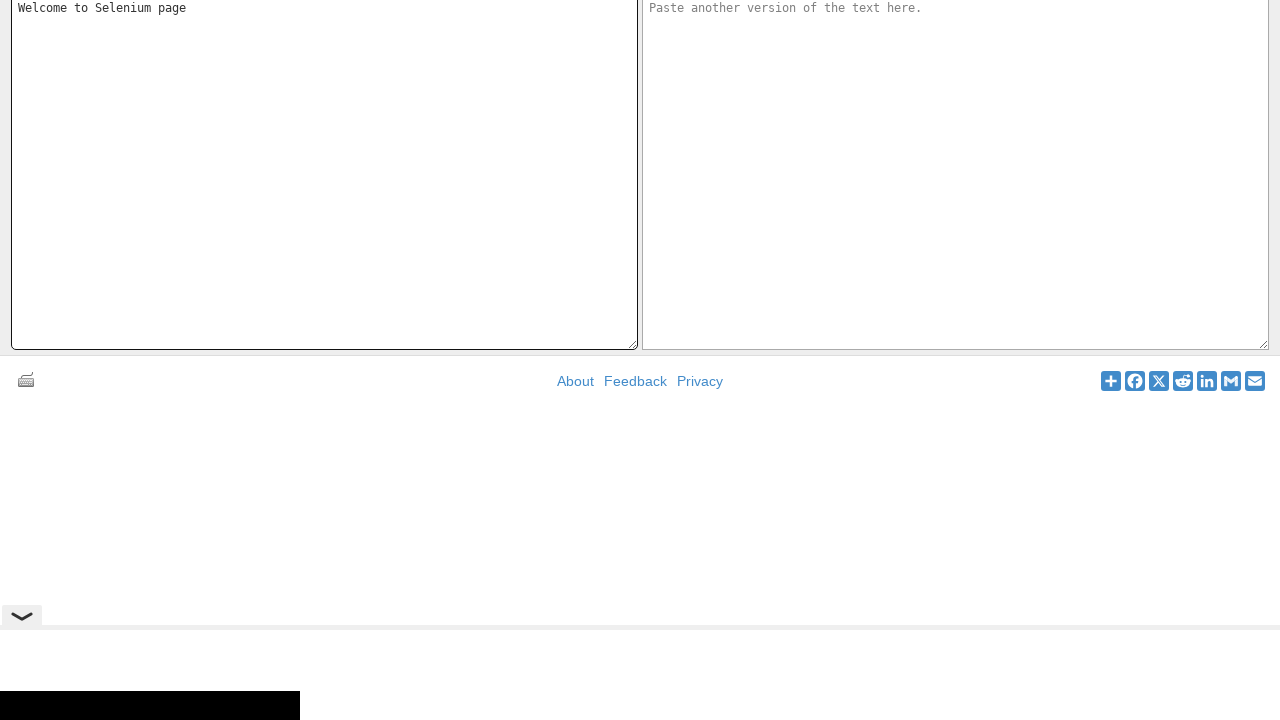

Selected all text in first textarea using Ctrl+A
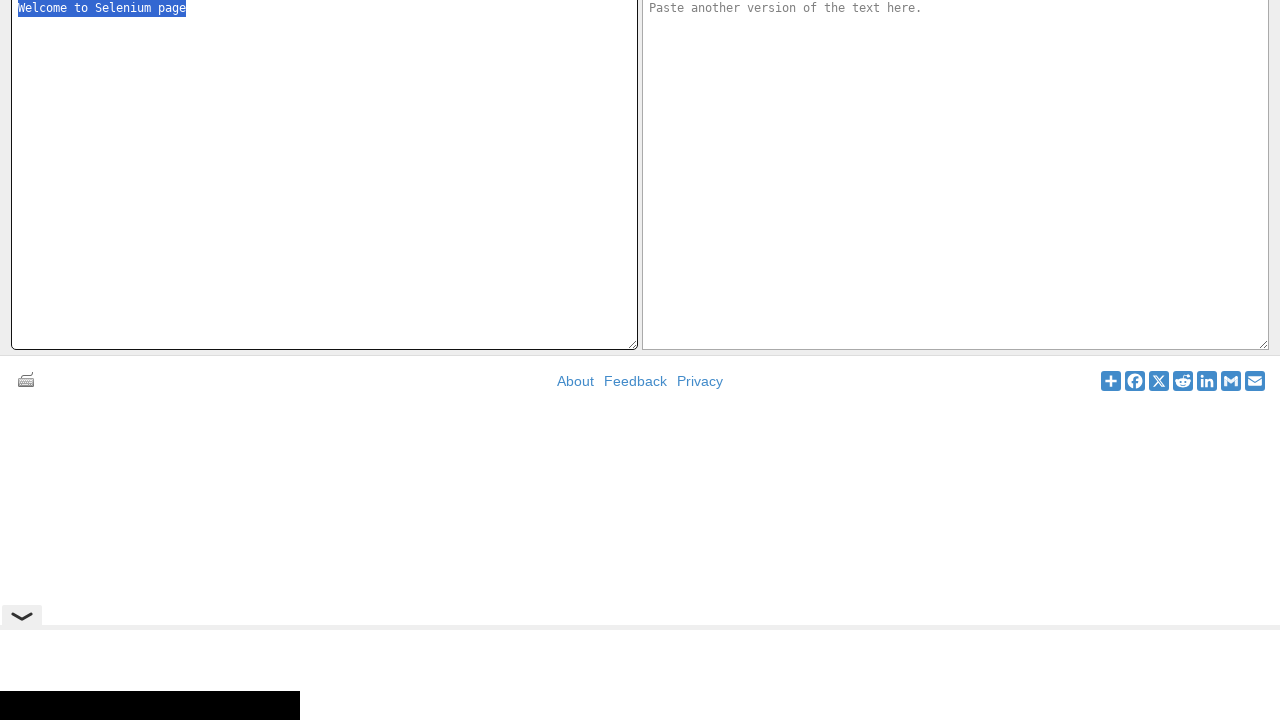

Copied selected text using Ctrl+C
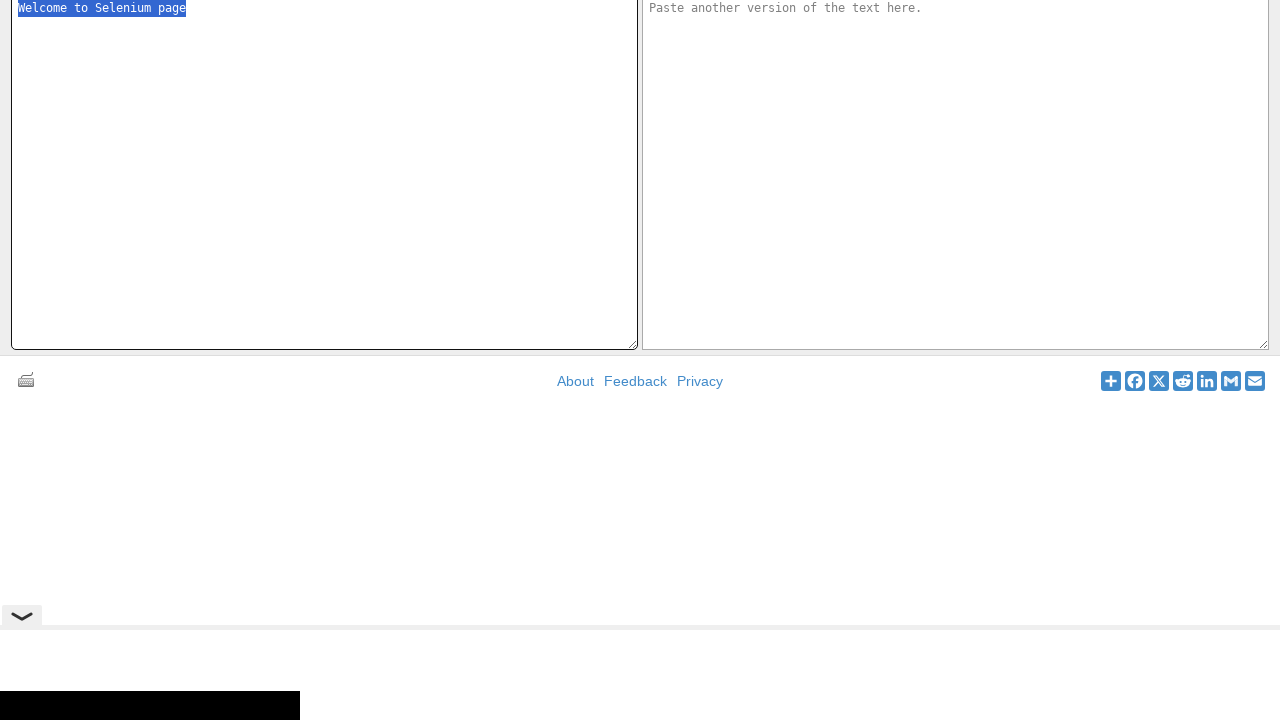

Tabbed to second textarea
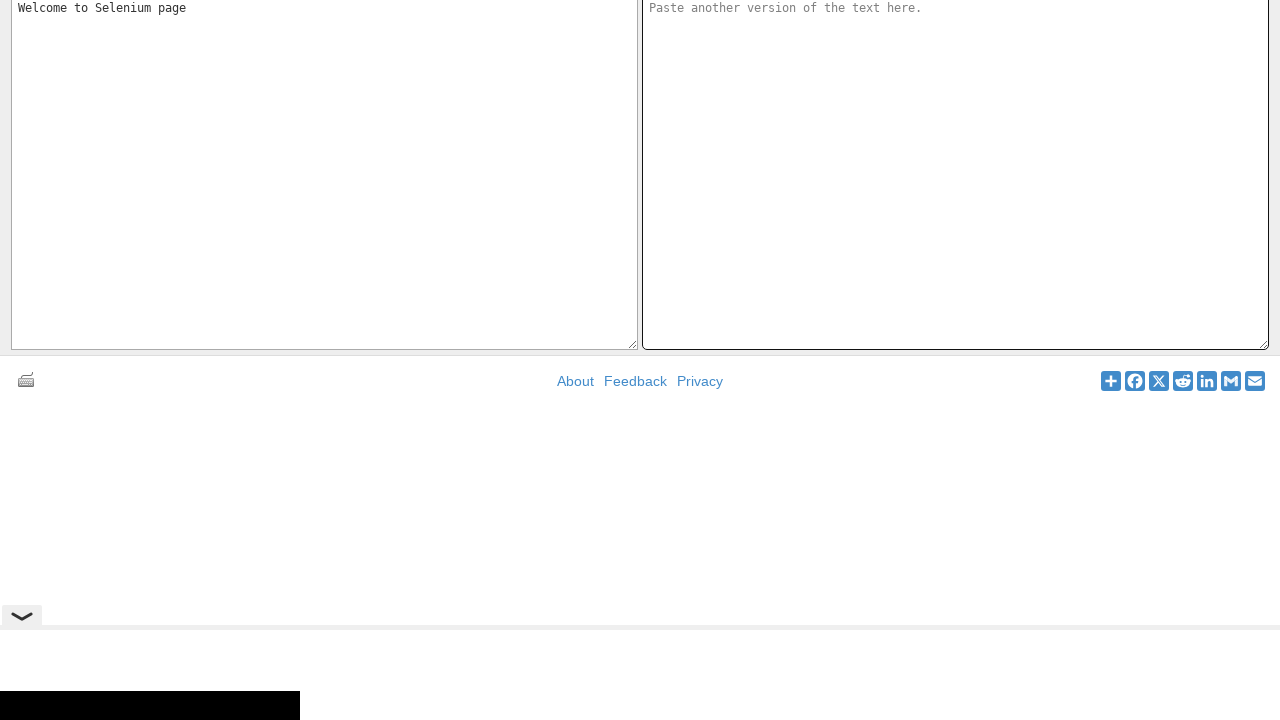

Pasted text into second textarea using Ctrl+V
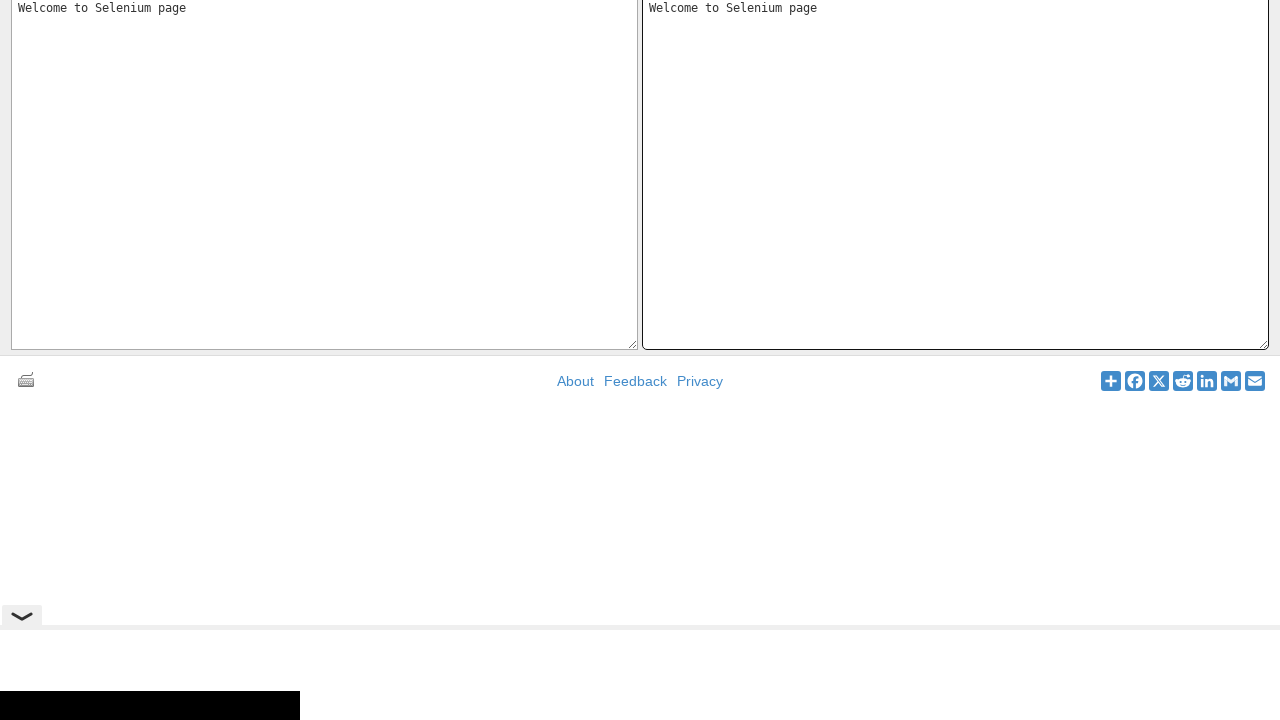

Retrieved value from first textarea
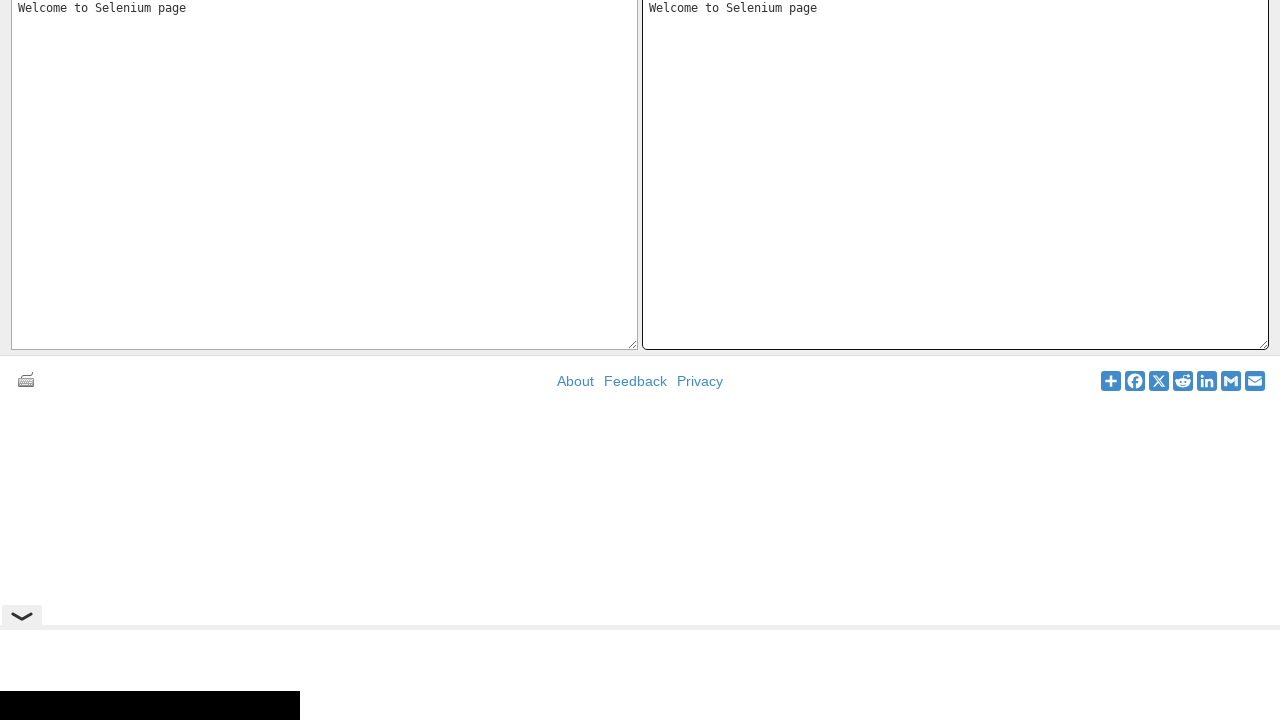

Retrieved value from second textarea
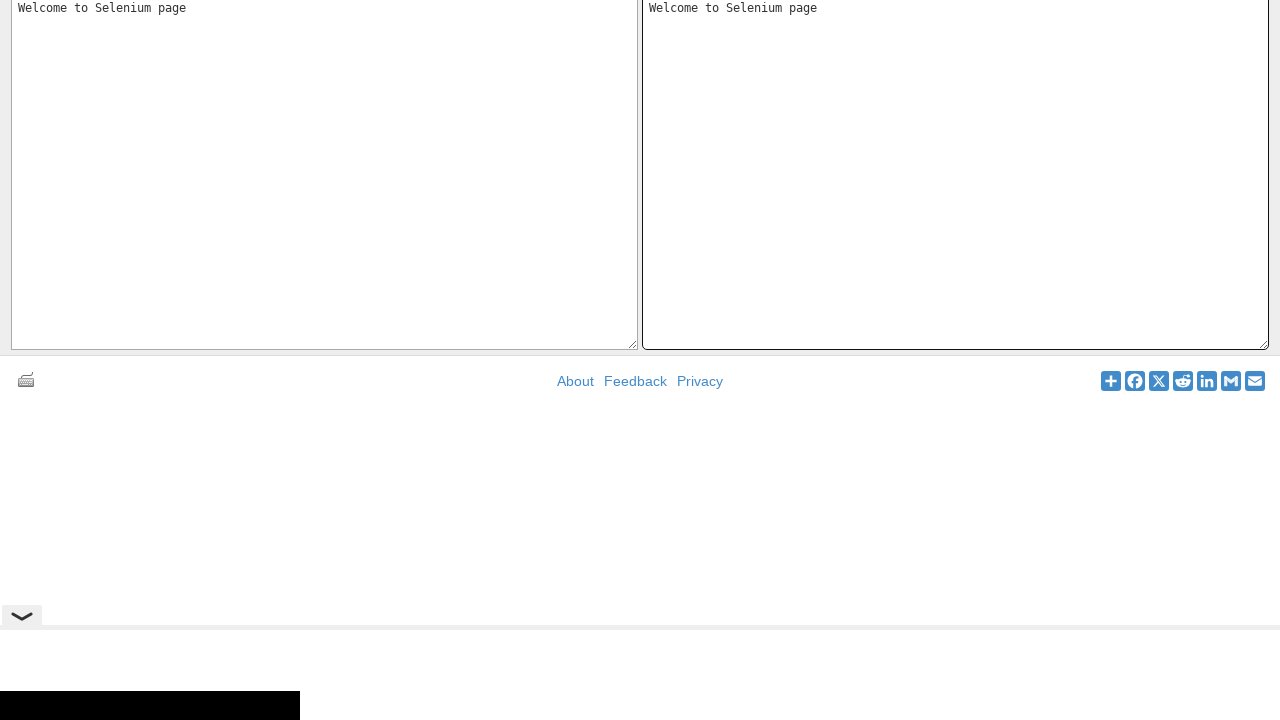

Verification passed: both textareas contain identical text
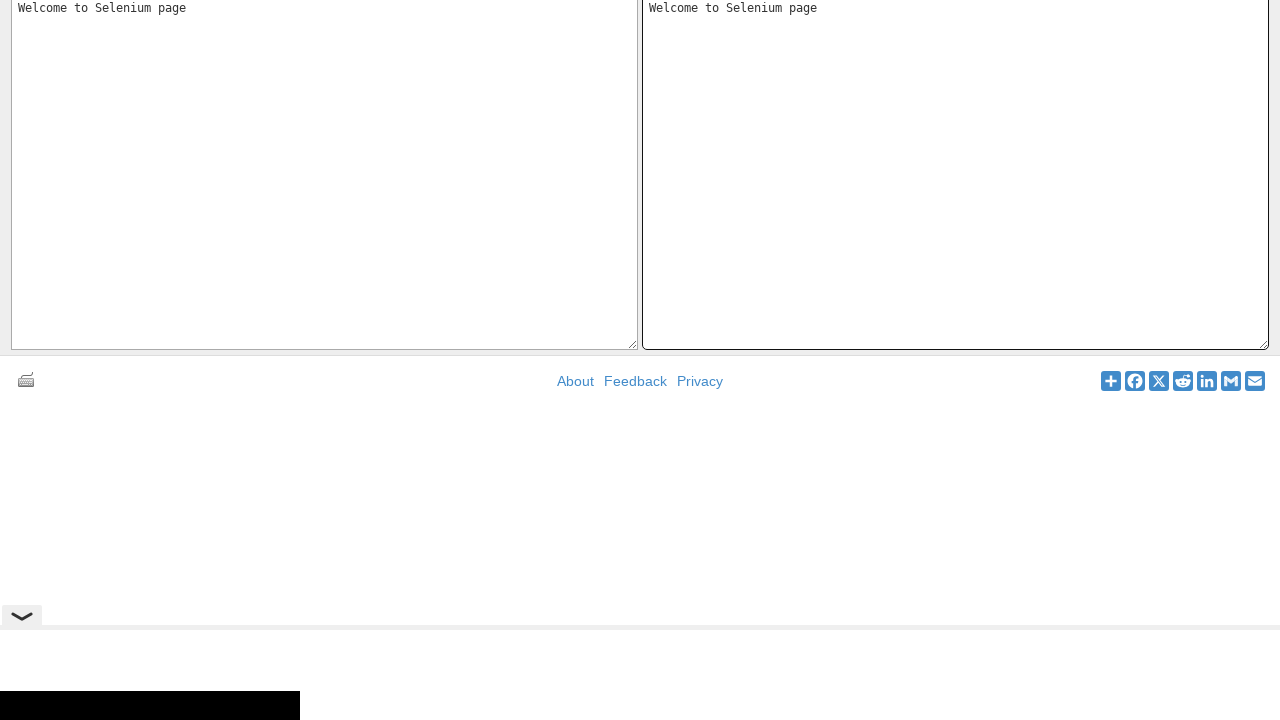

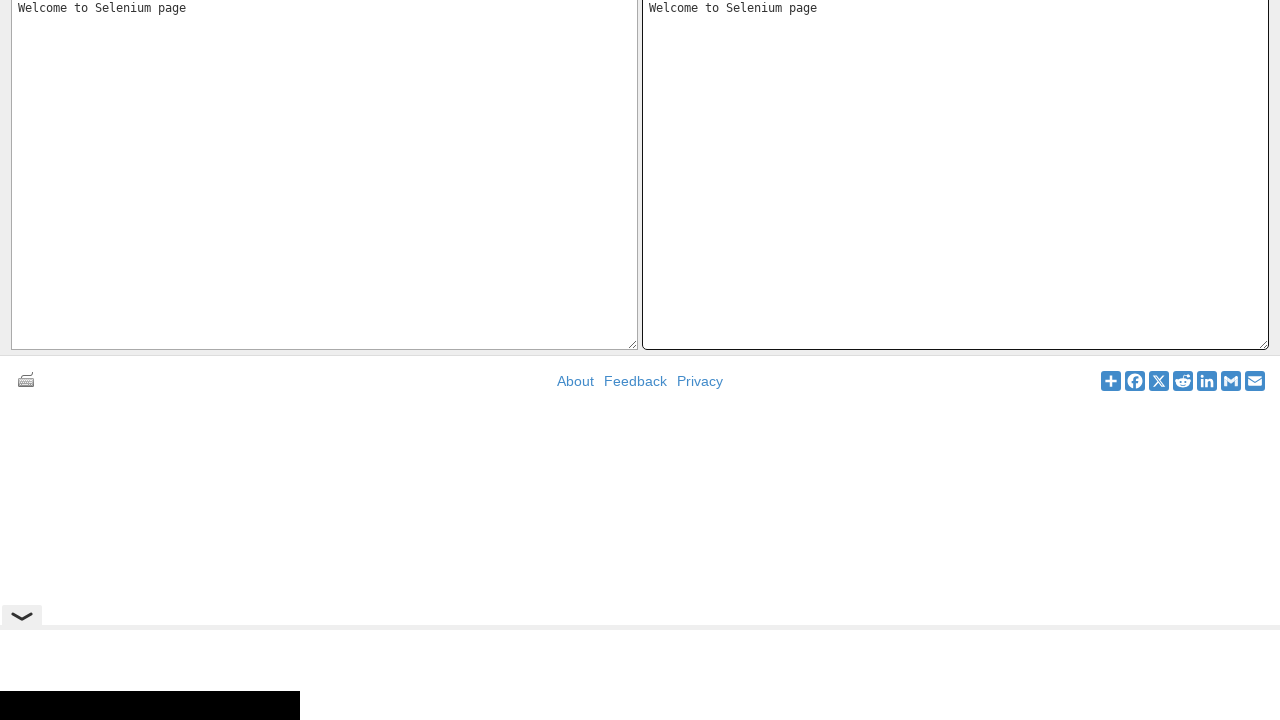